Tests editing email without @ symbol

Starting URL: https://davi-vert.vercel.app/index.html

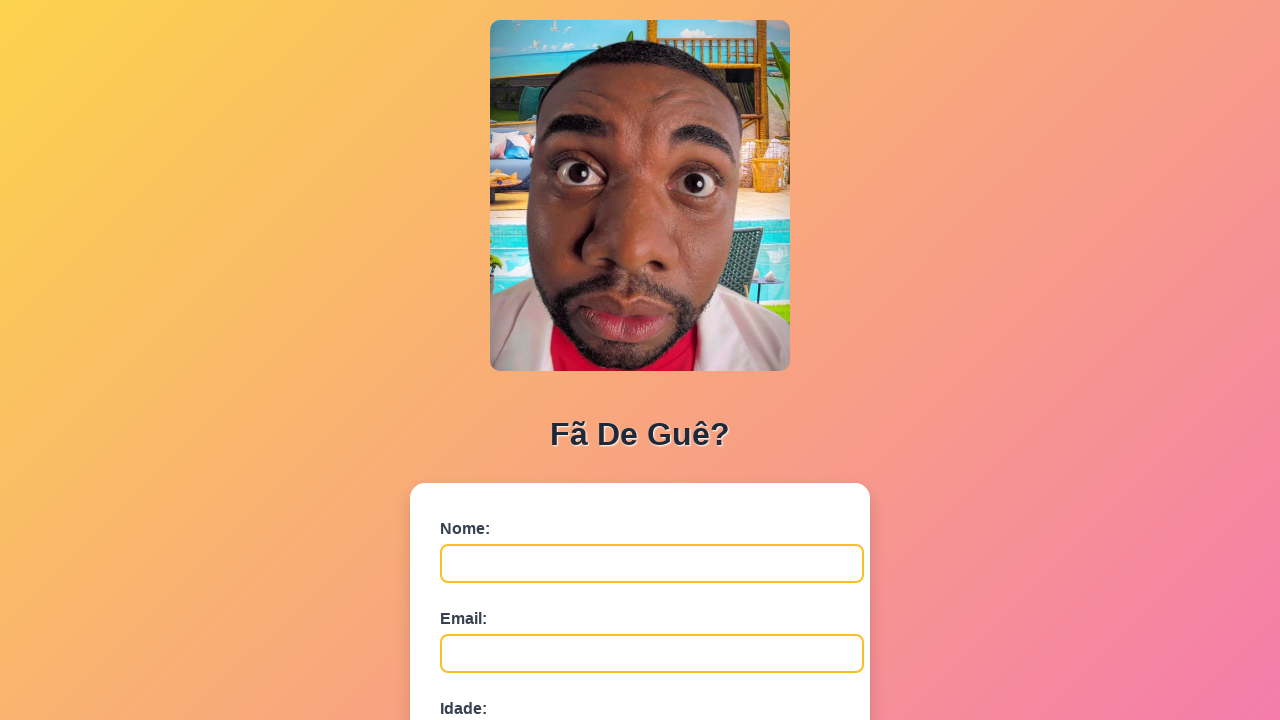

Cleared localStorage
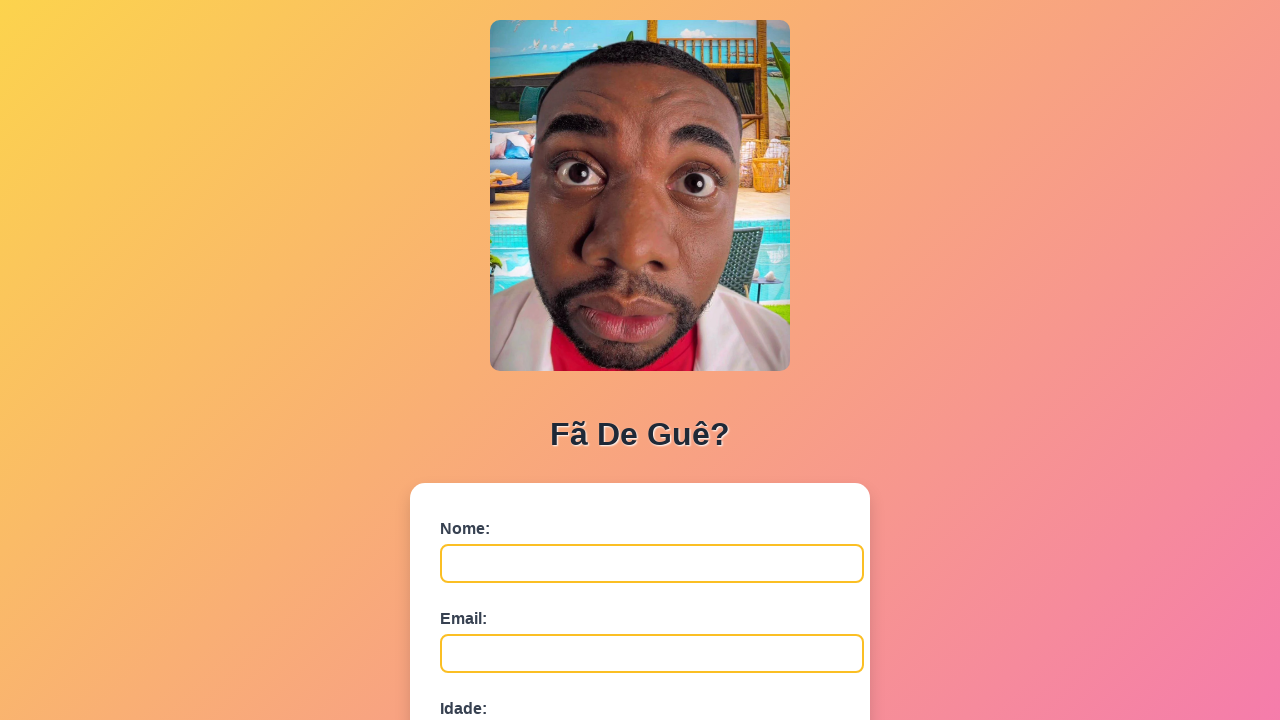

Filled nome field with 'Eduardo Pinto Azevedo' on #nome
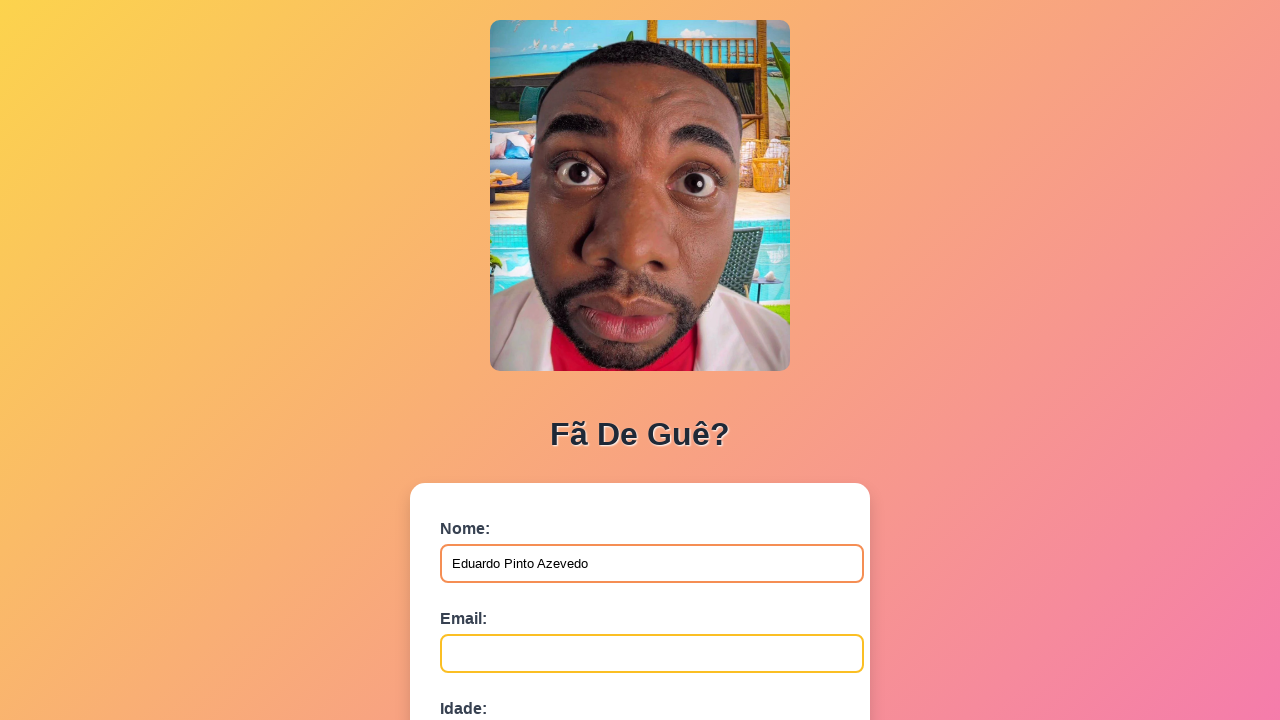

Filled email field with 'eduardo.azevedo@example.com' on #email
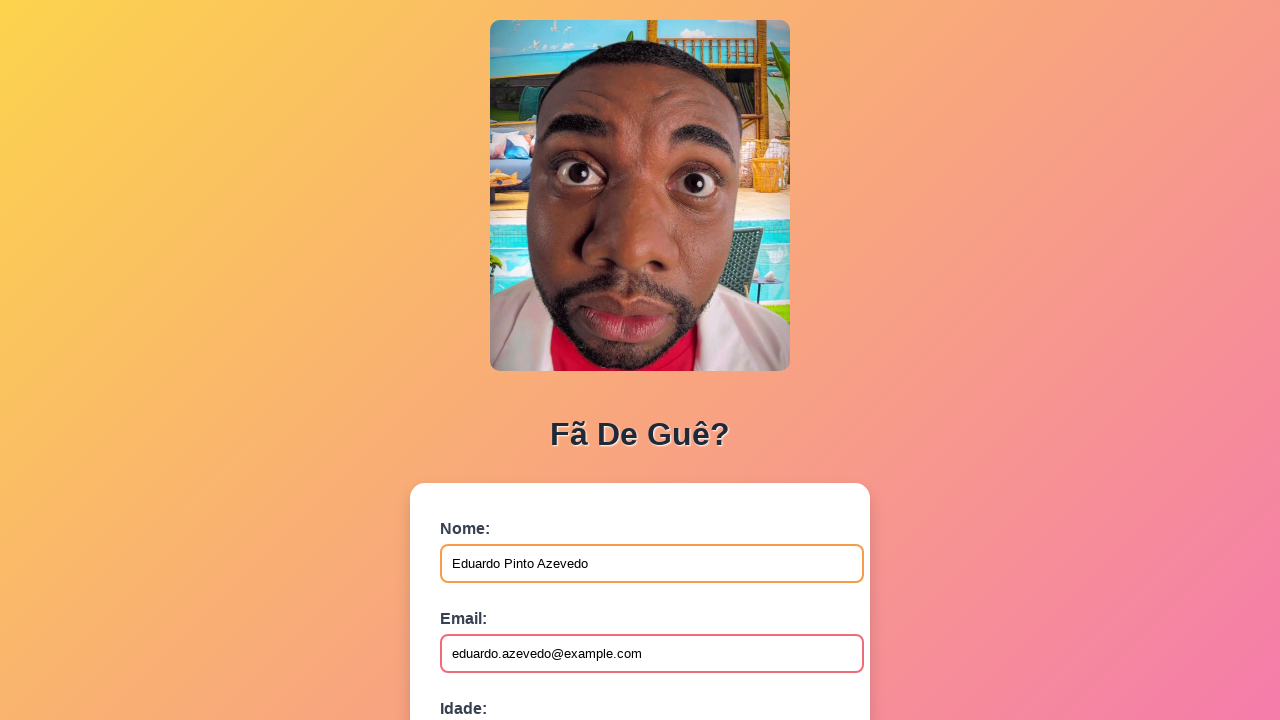

Filled idade field with '45' on #idade
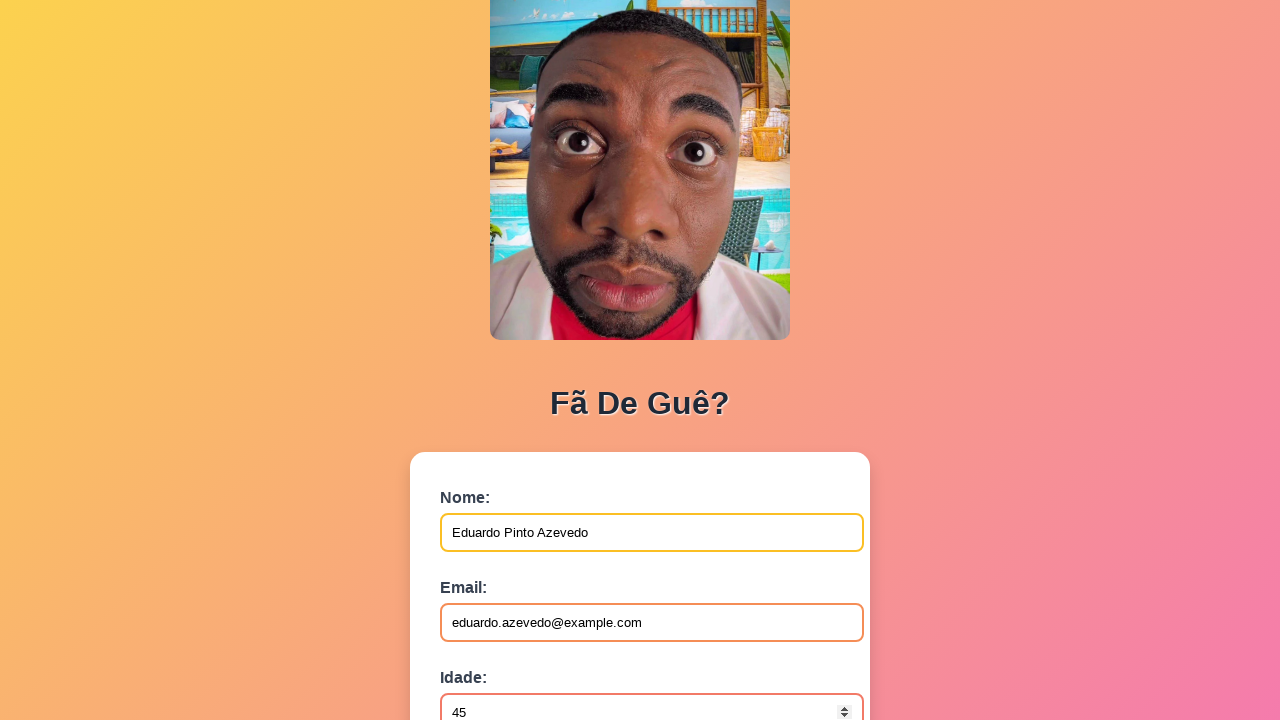

Clicked submit button to register fan at (490, 569) on button[type='submit']
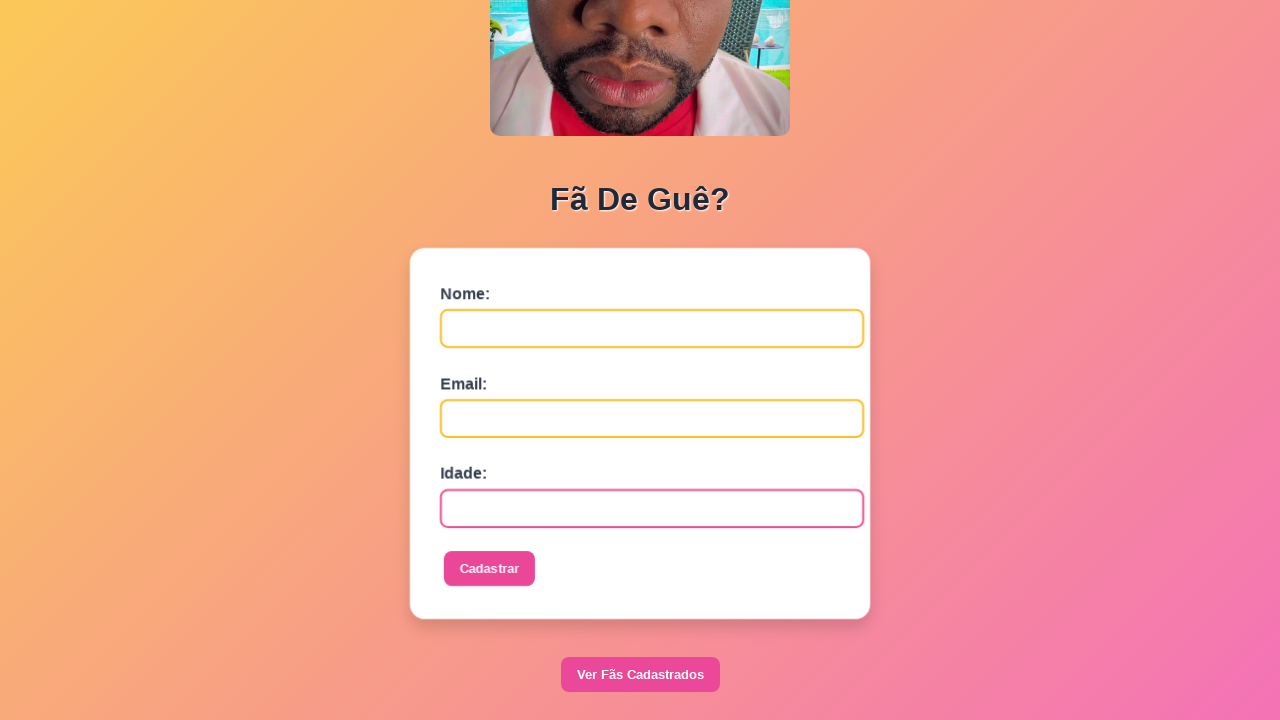

Setup dialog handler to accept alerts
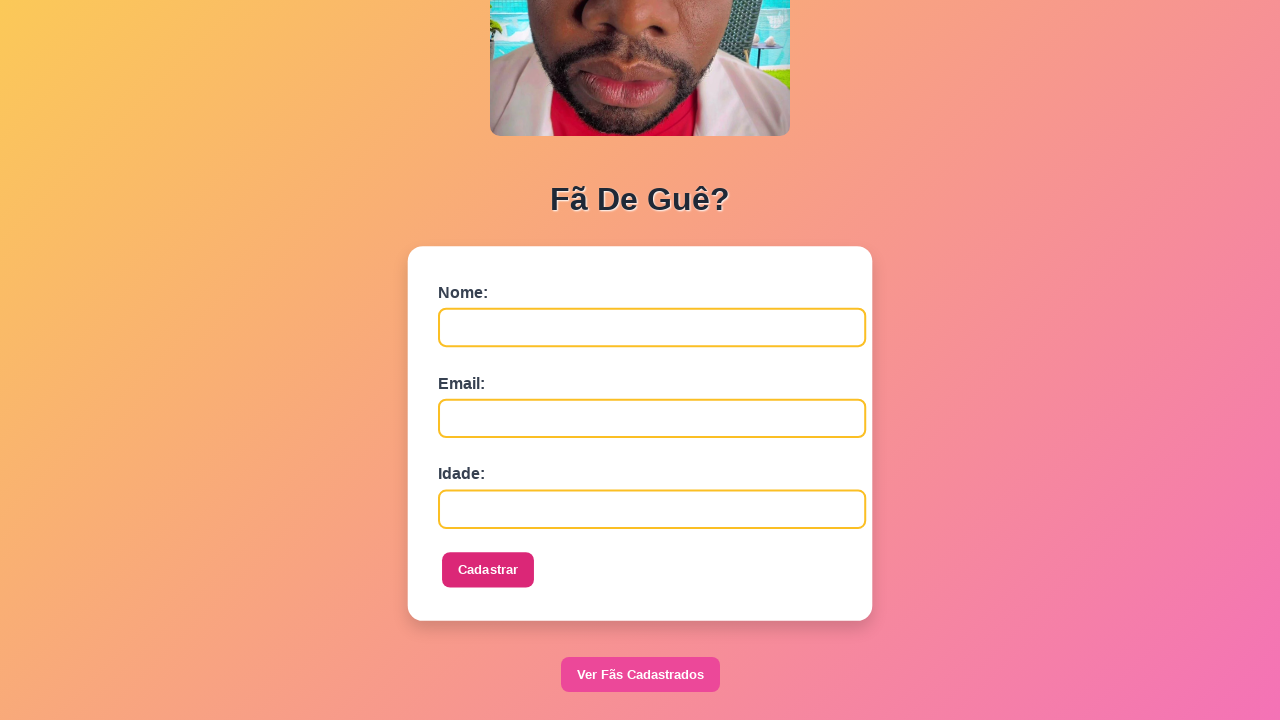

Navigated to lista.html page
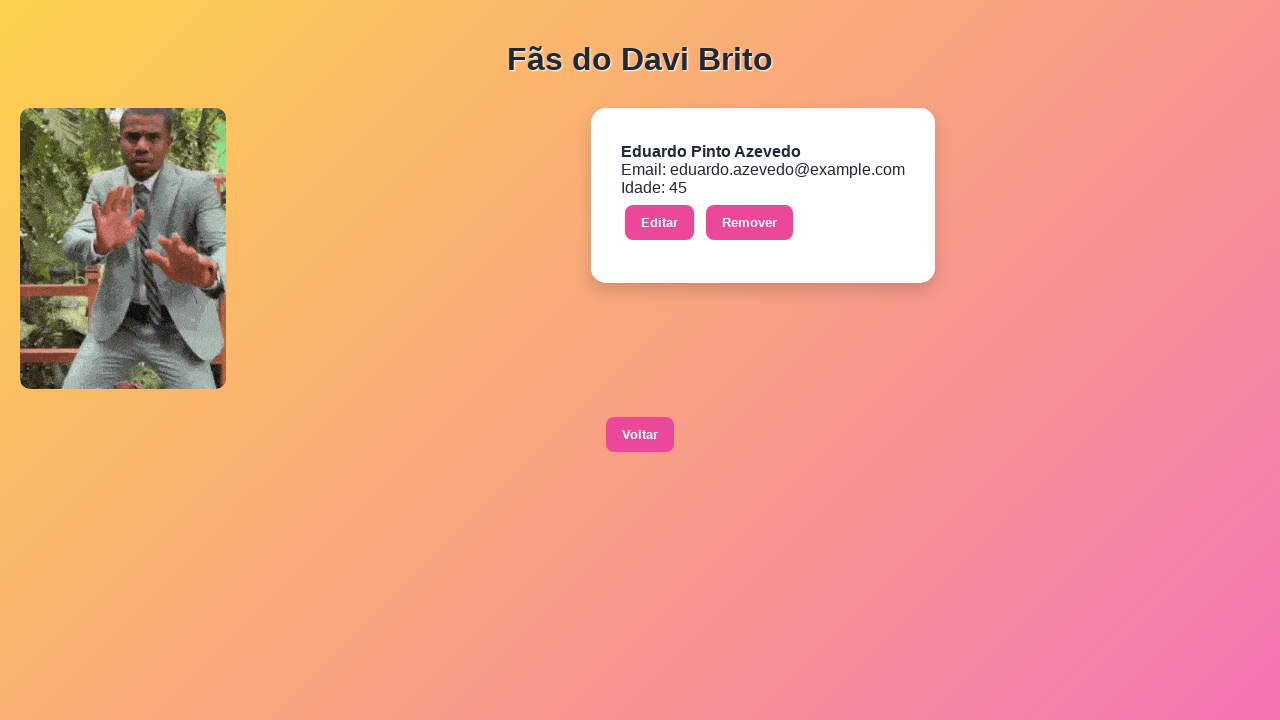

Setup prompt handler to return email without @ symbol on second call
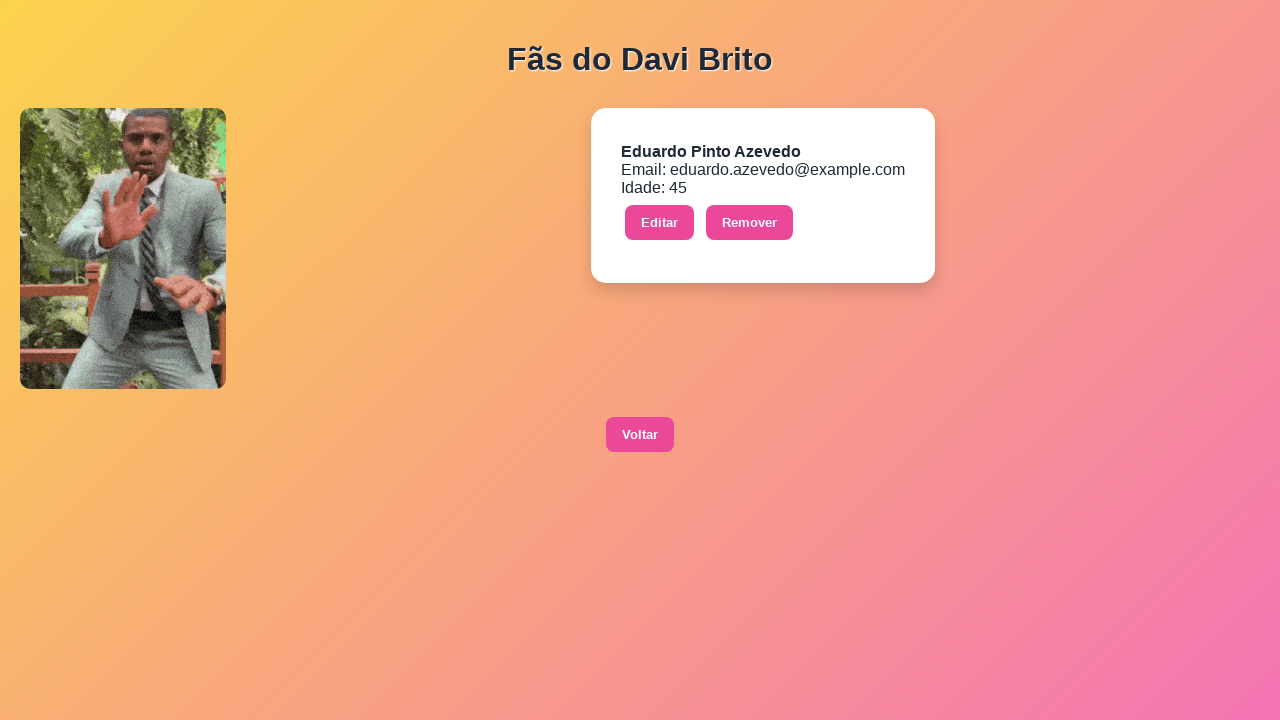

Clicked Editar button to edit fan at (660, 223) on xpath=//button[contains(text(),'Editar')]
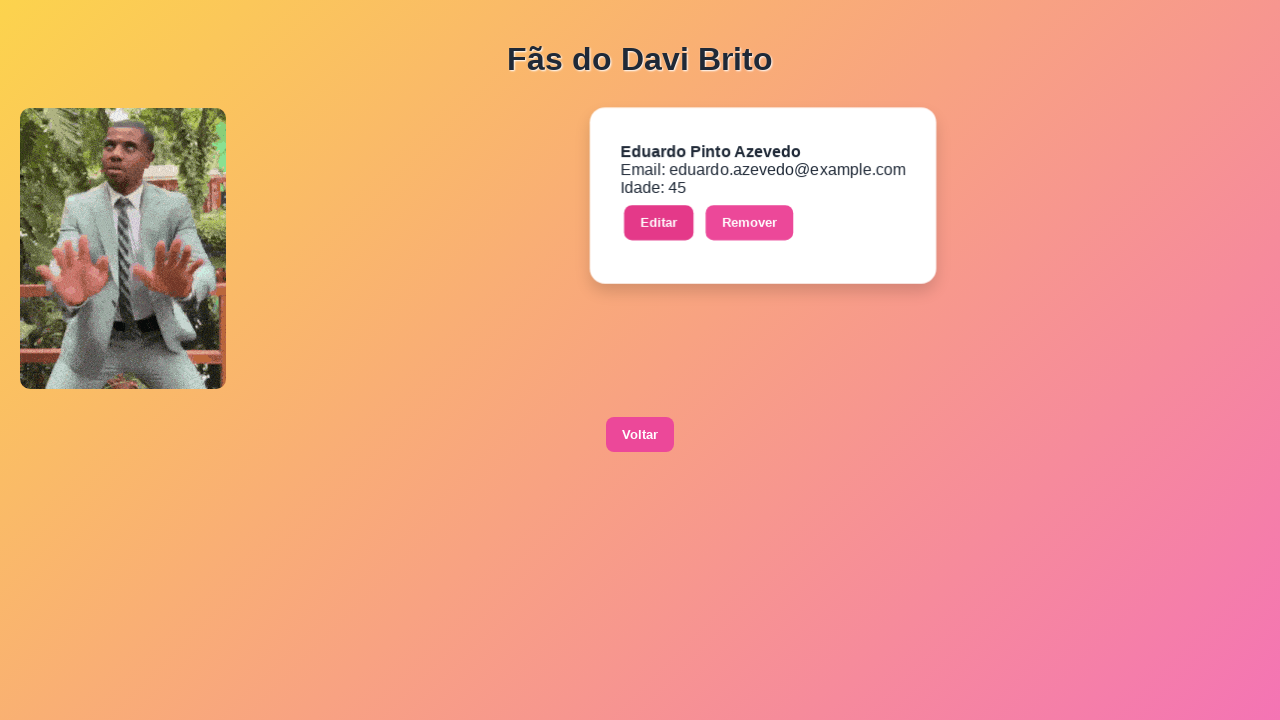

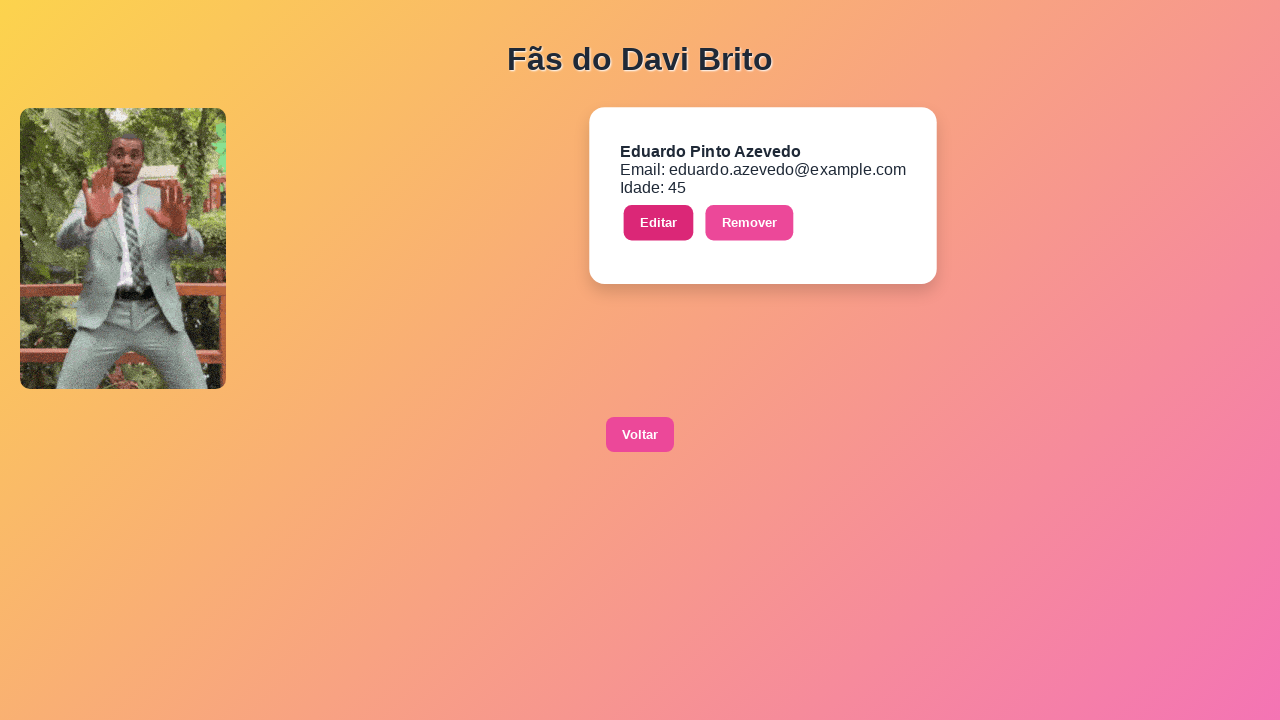